Navigates to the stocks advanced search page, closes a promotional popup, clicks the search/find button, and interacts with the download button.

Starting URL: https://statusinvest.com.br/acoes/busca-avancada

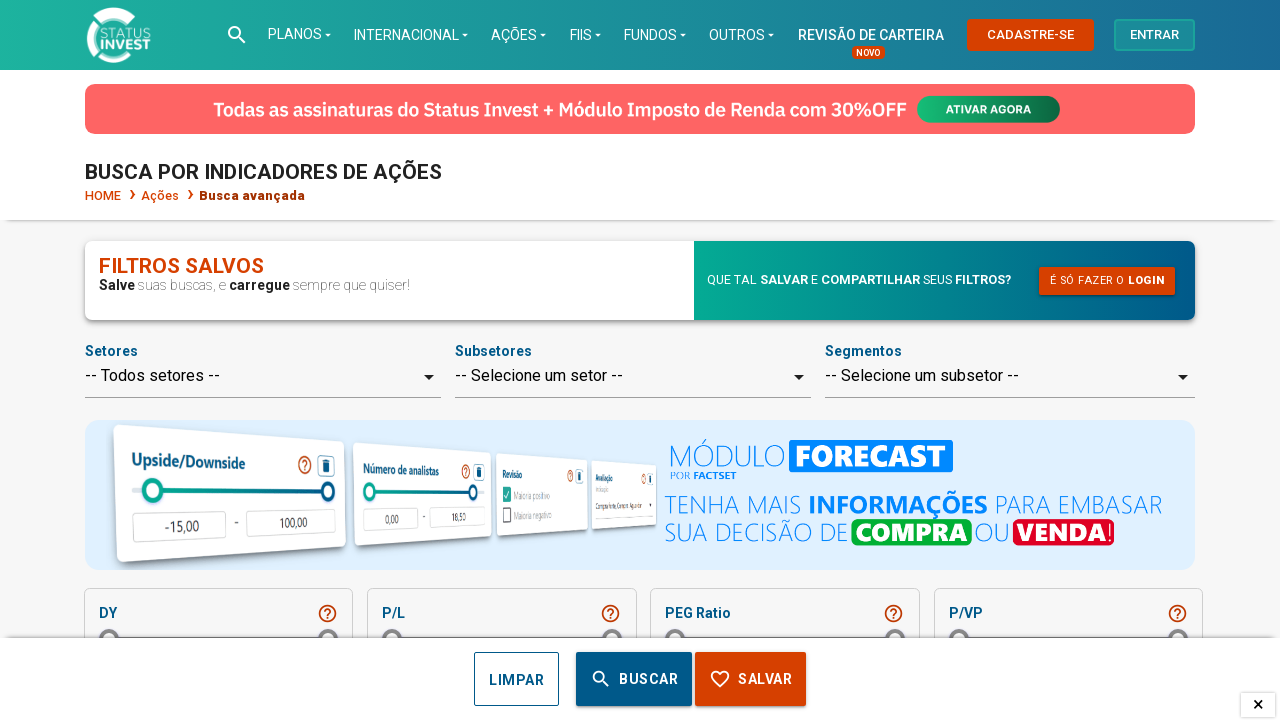

Waited for page to load (networkidle)
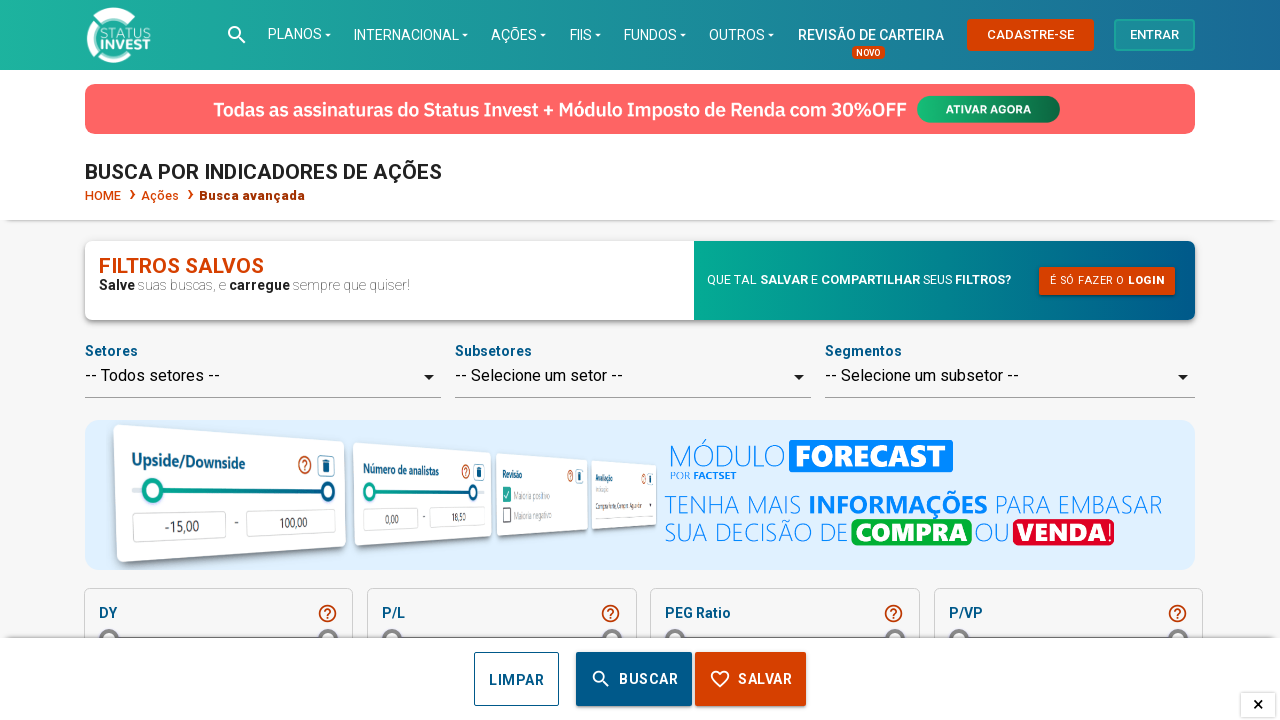

Closed promotional popup at (876, 85) on .btn-close
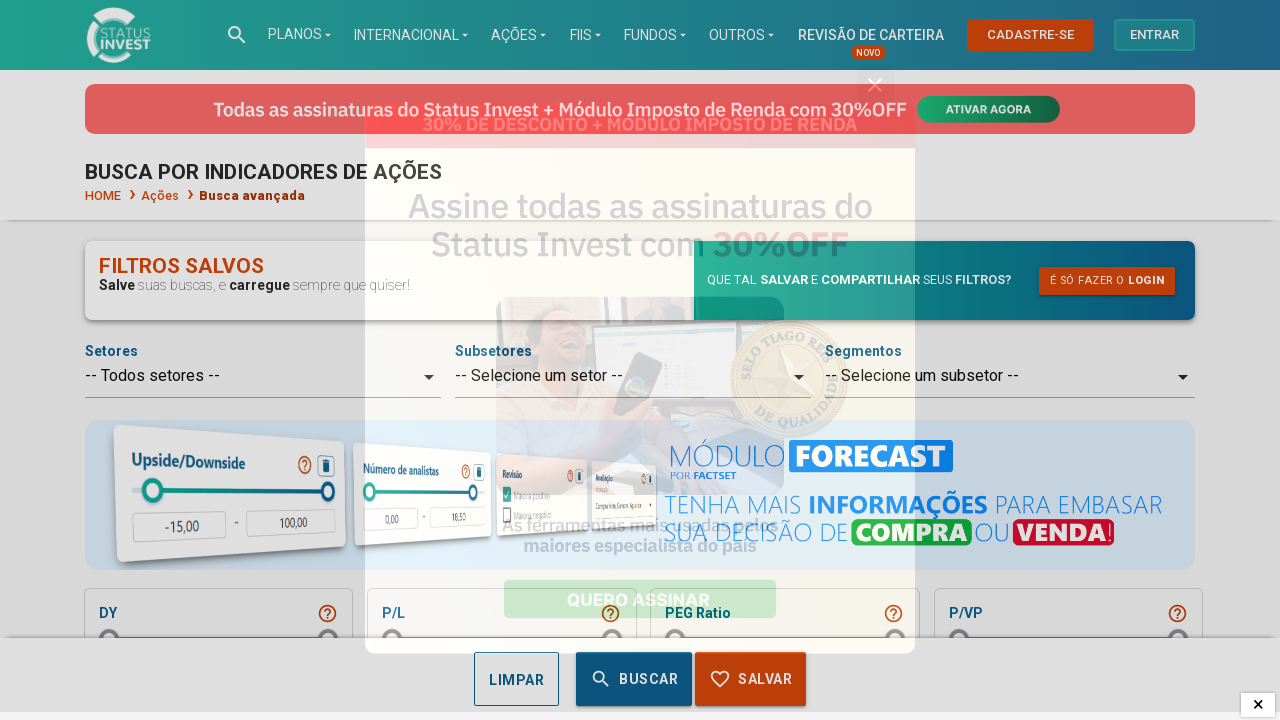

Clicked the search/find button at (634, 679) on xpath=//div/button[contains(@class,'find')]
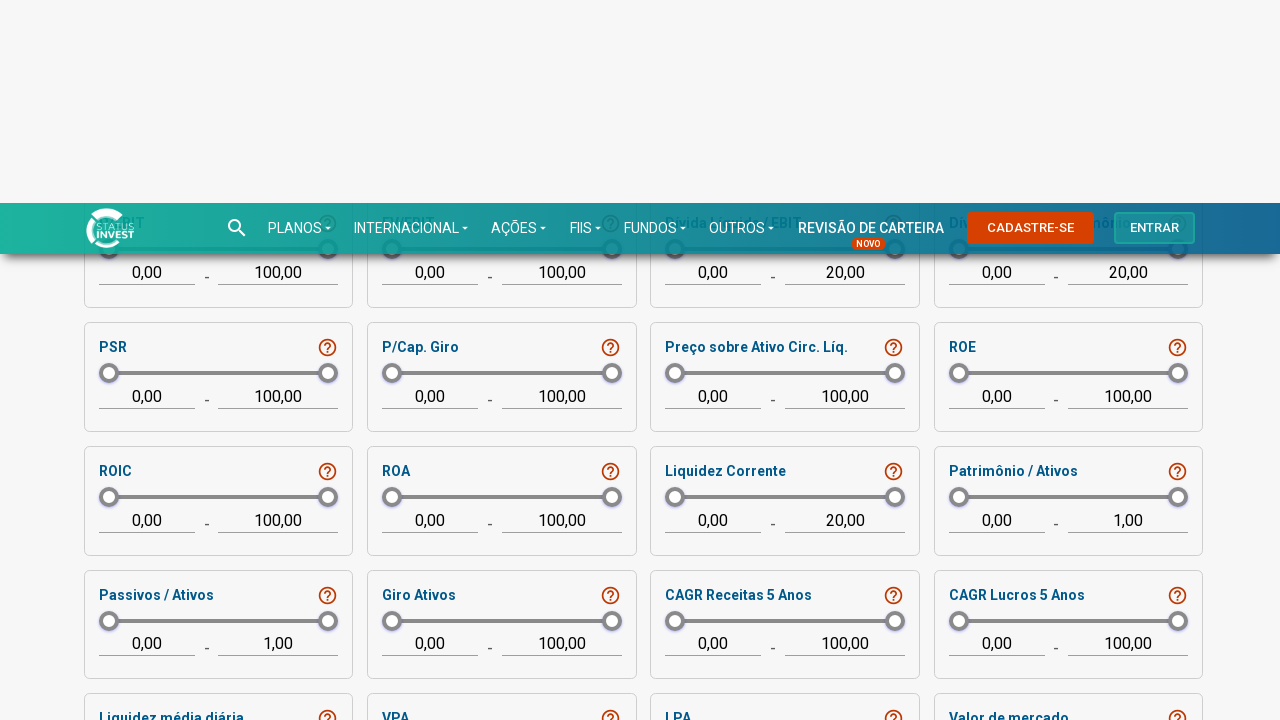

Waited 2 seconds for results to load
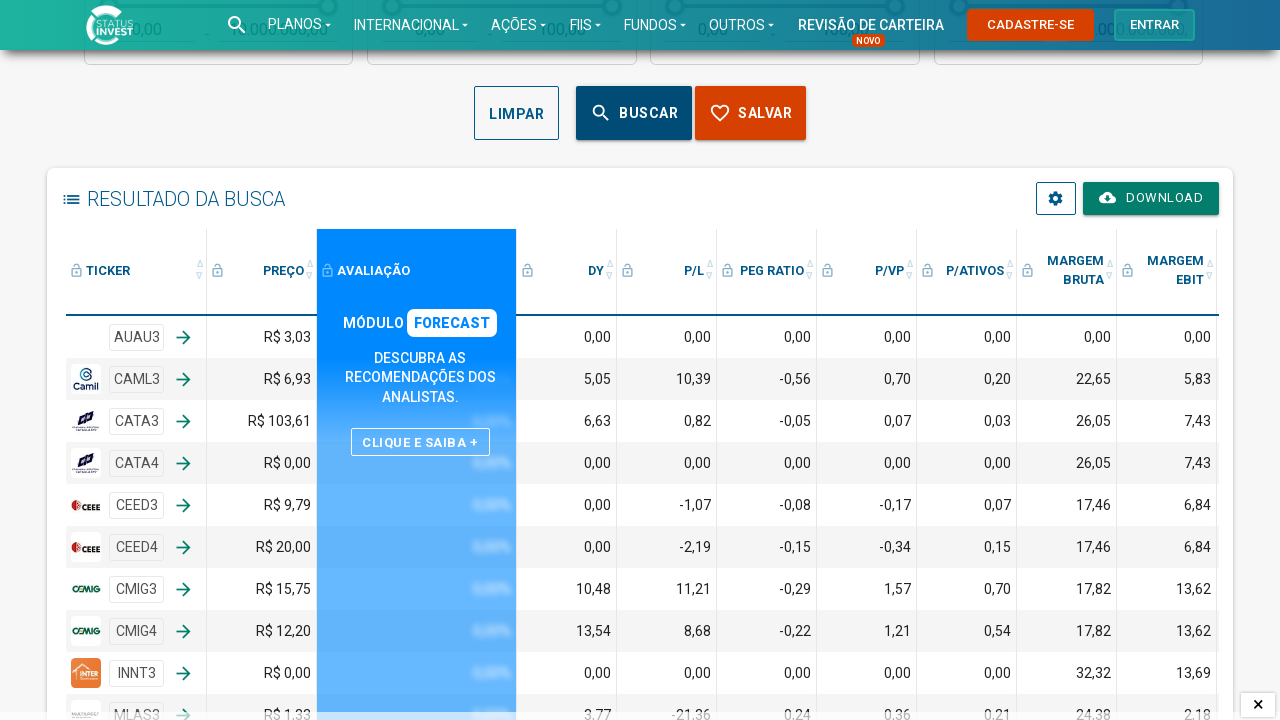

Download button appeared on page
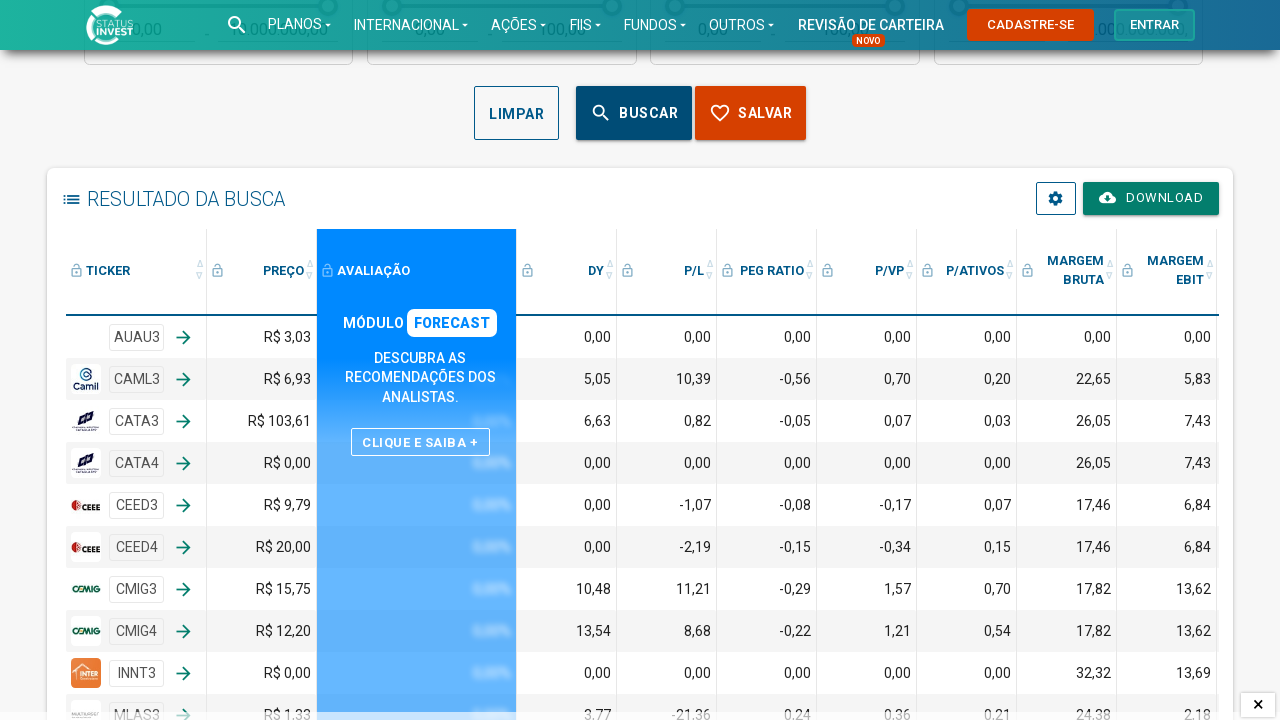

Clicked the download button at (1151, 198) on xpath=//div/a[contains(@class,'btn-download')]
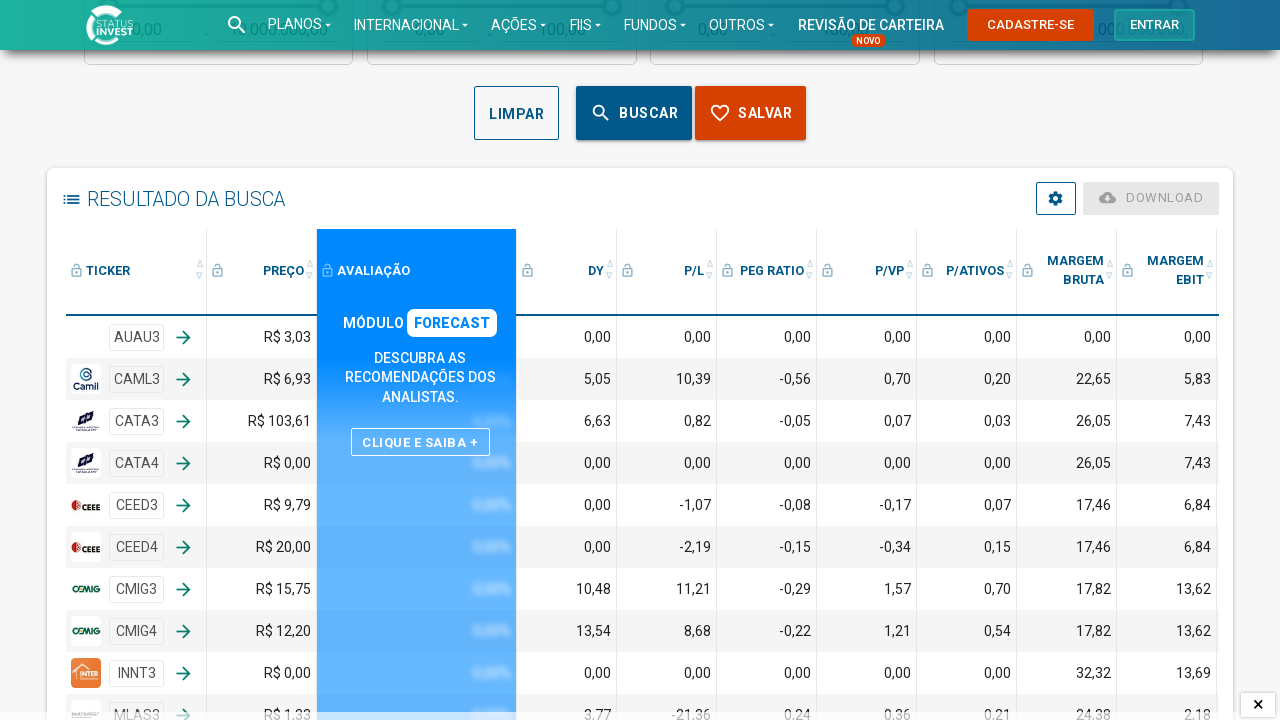

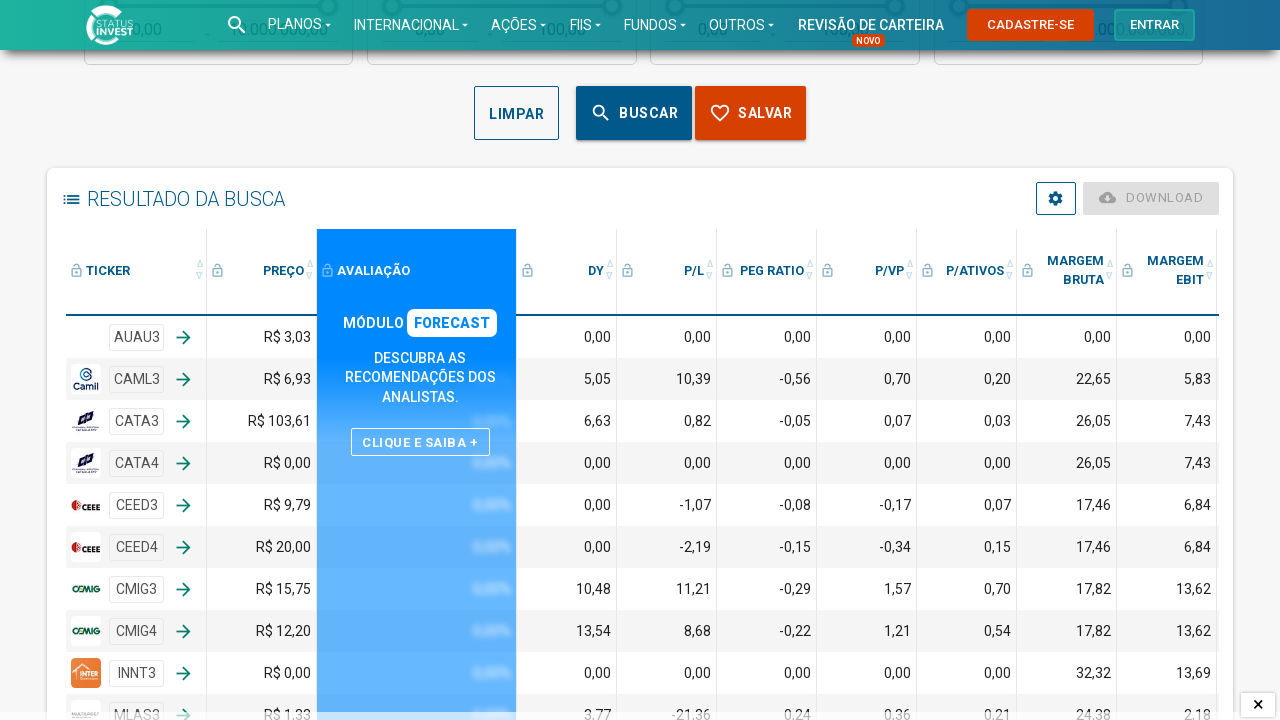